Tests adding multiple todo items to the list and verifies they appear correctly

Starting URL: https://demo.playwright.dev/todomvc

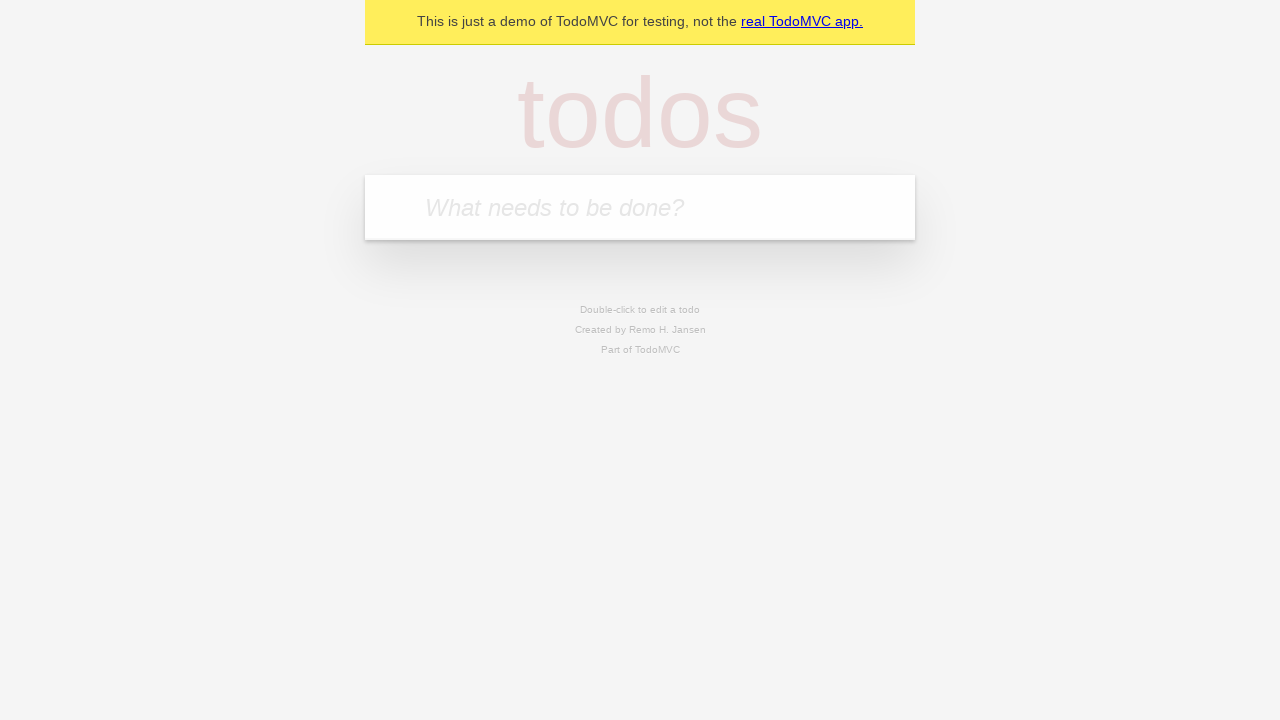

Filled todo input with 'buy some cheese' on internal:attr=[placeholder="What needs to be done?"i]
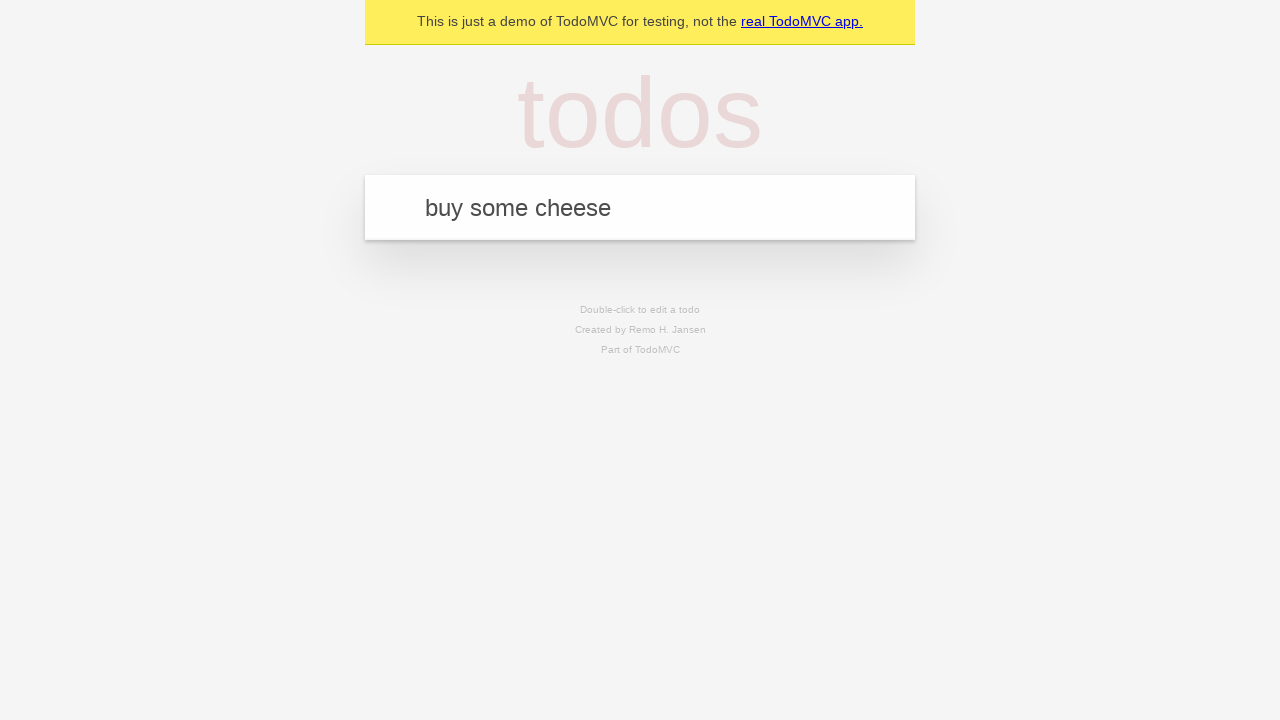

Pressed Enter to add first todo item on internal:attr=[placeholder="What needs to be done?"i]
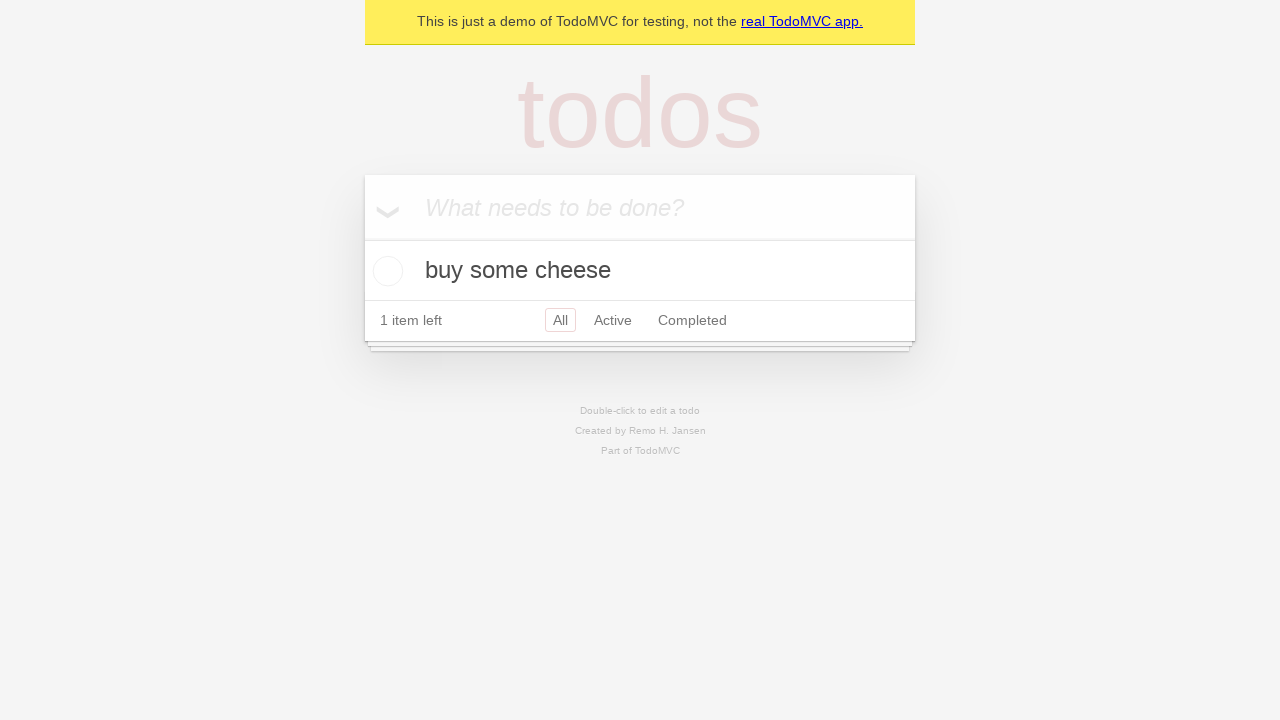

Filled todo input with 'feed the cat' on internal:attr=[placeholder="What needs to be done?"i]
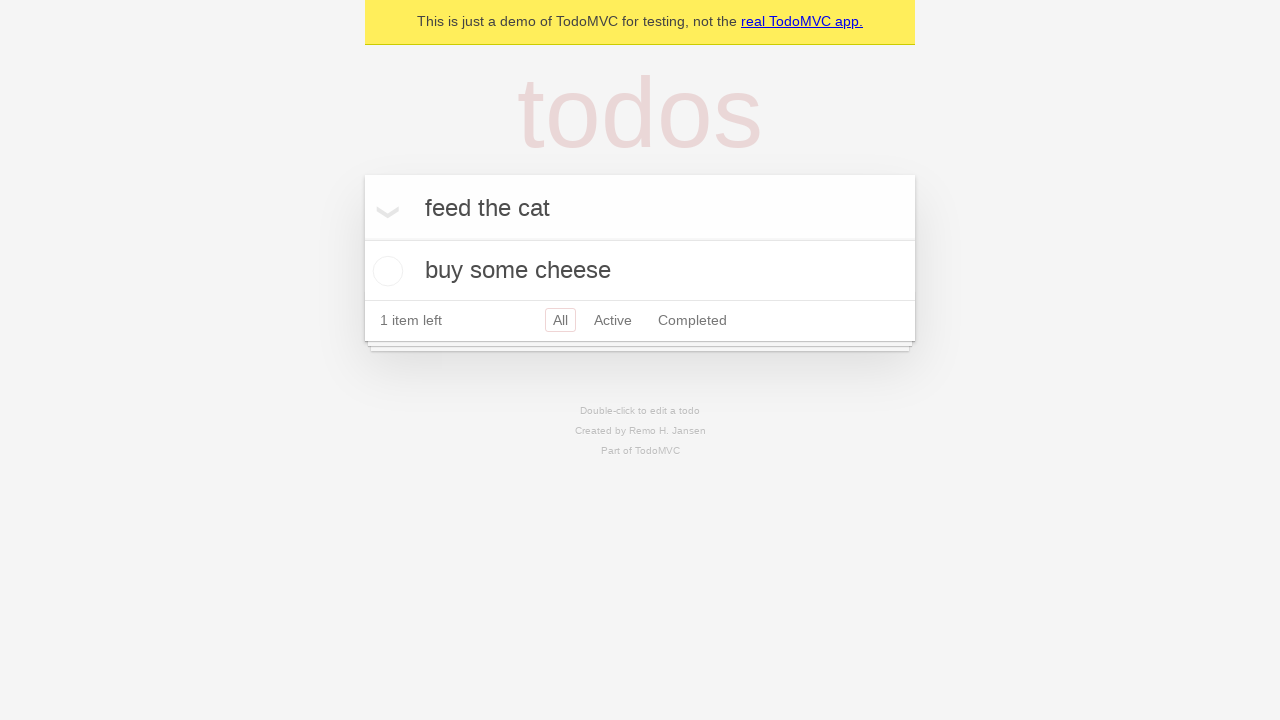

Pressed Enter to add second todo item on internal:attr=[placeholder="What needs to be done?"i]
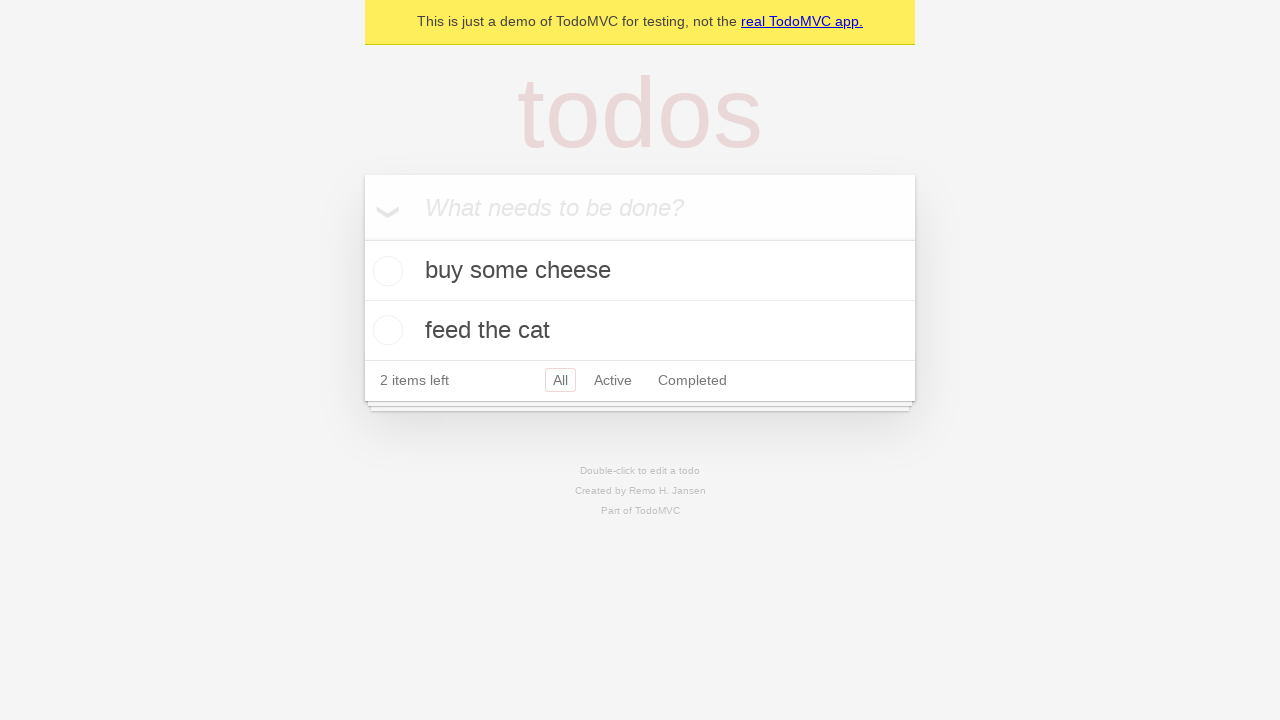

Verified todo items are visible on the page
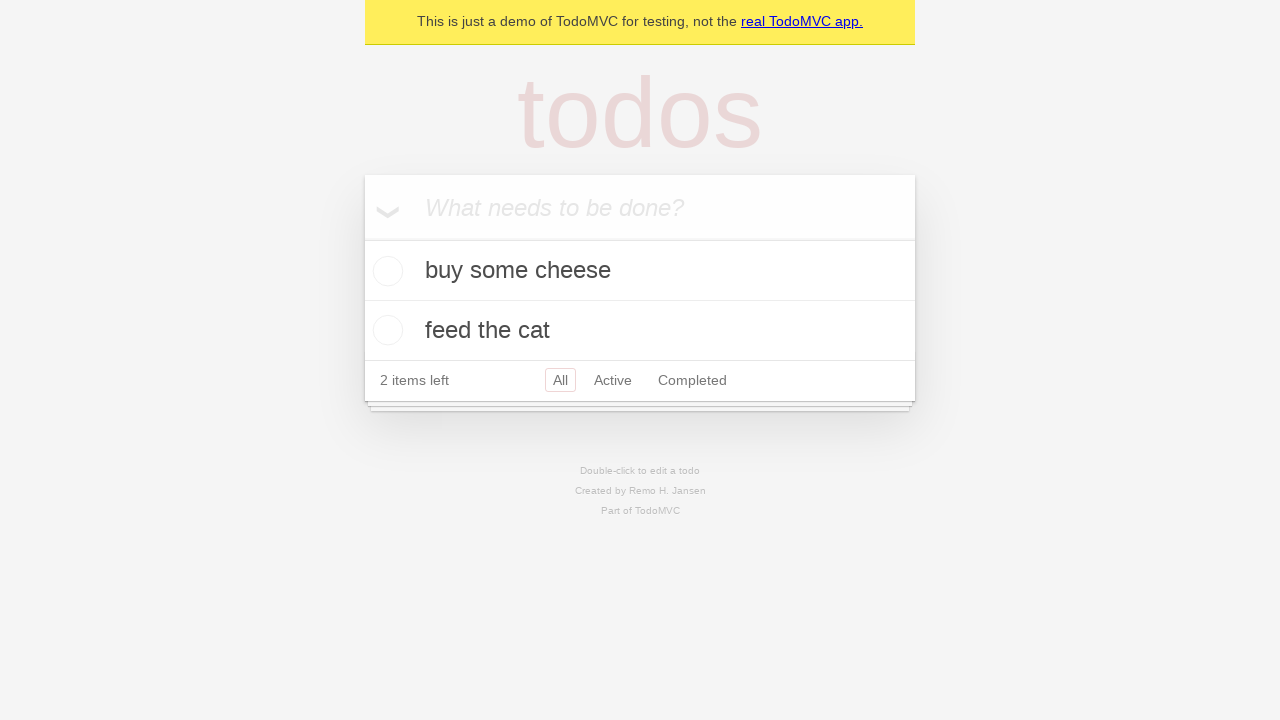

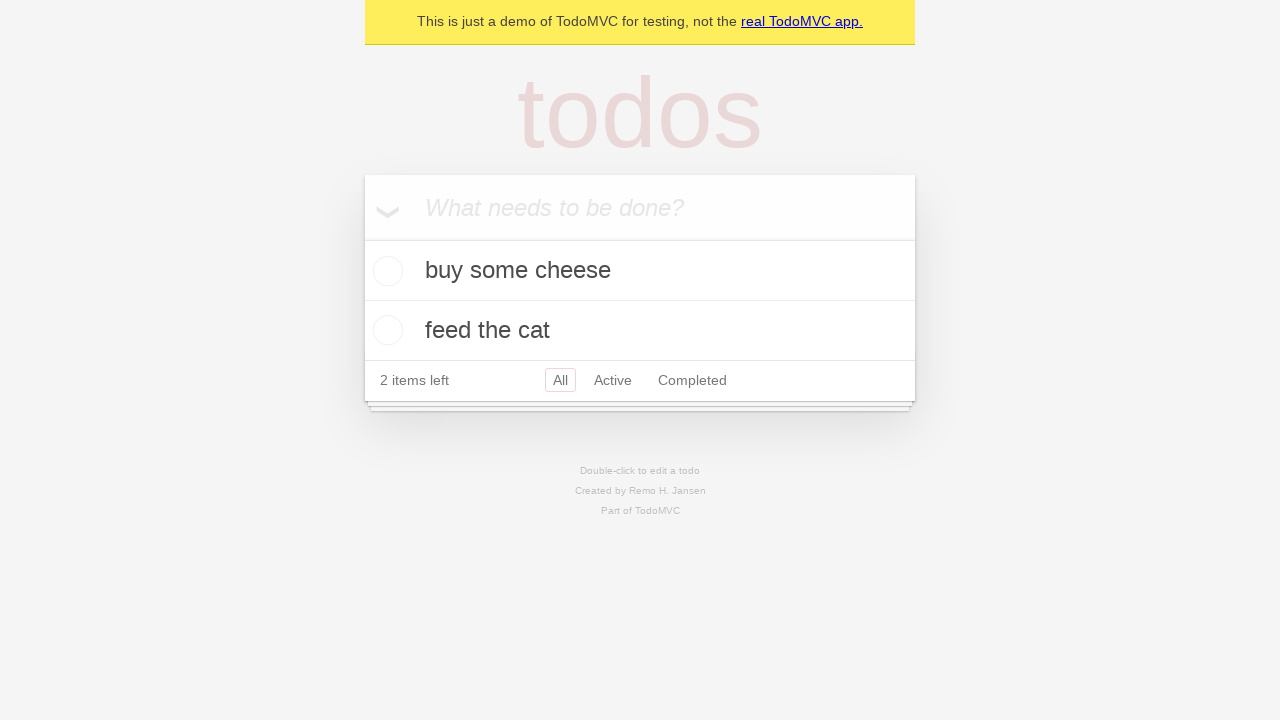